Verifies that the "Zombieton", "Ghostville", and "I'm Scared, Let's Go Back!" buttons are visible on the attend a party page.

Starting URL: https://candymapper.com/attend-a-party

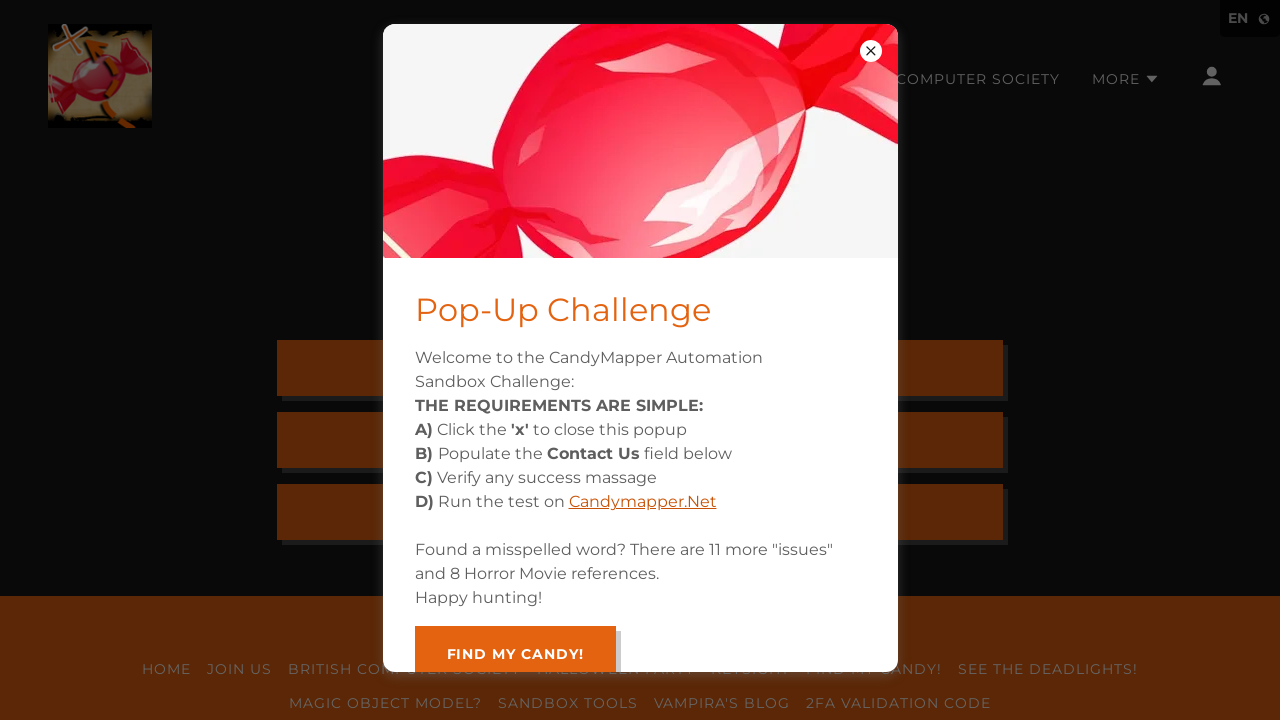

Navigated to attend a party page
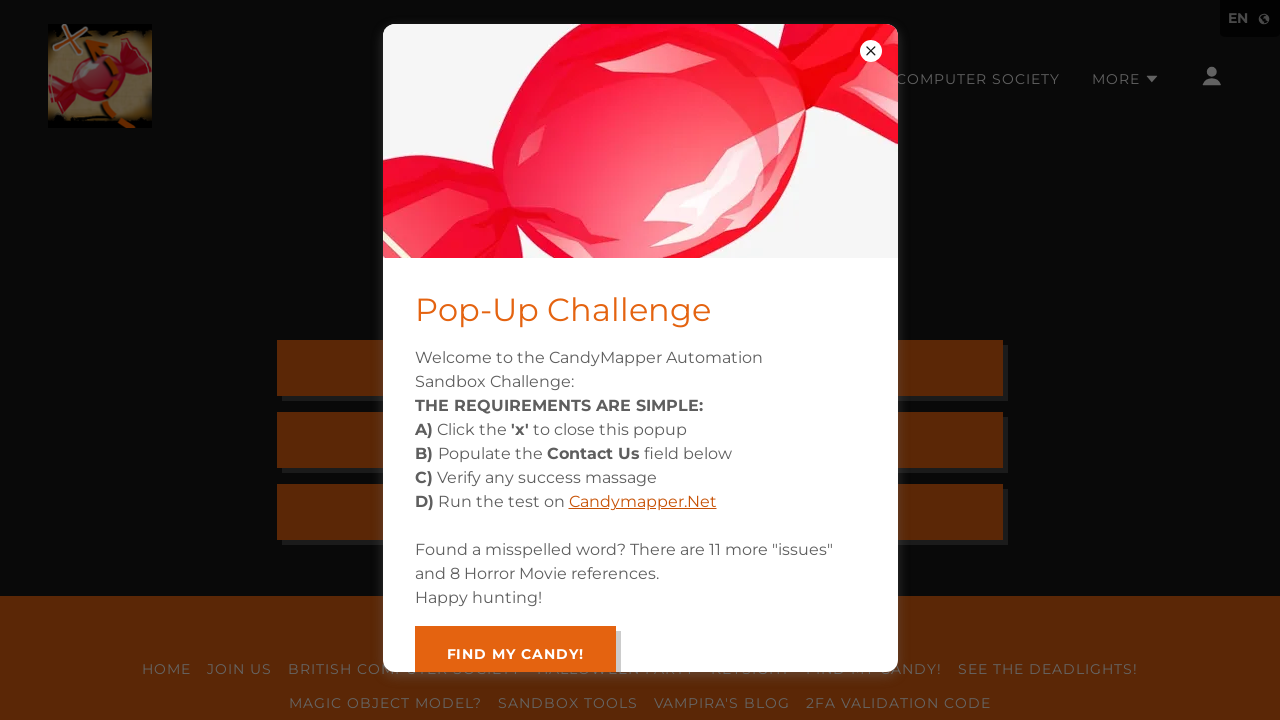

Zombieton button is visible and loaded
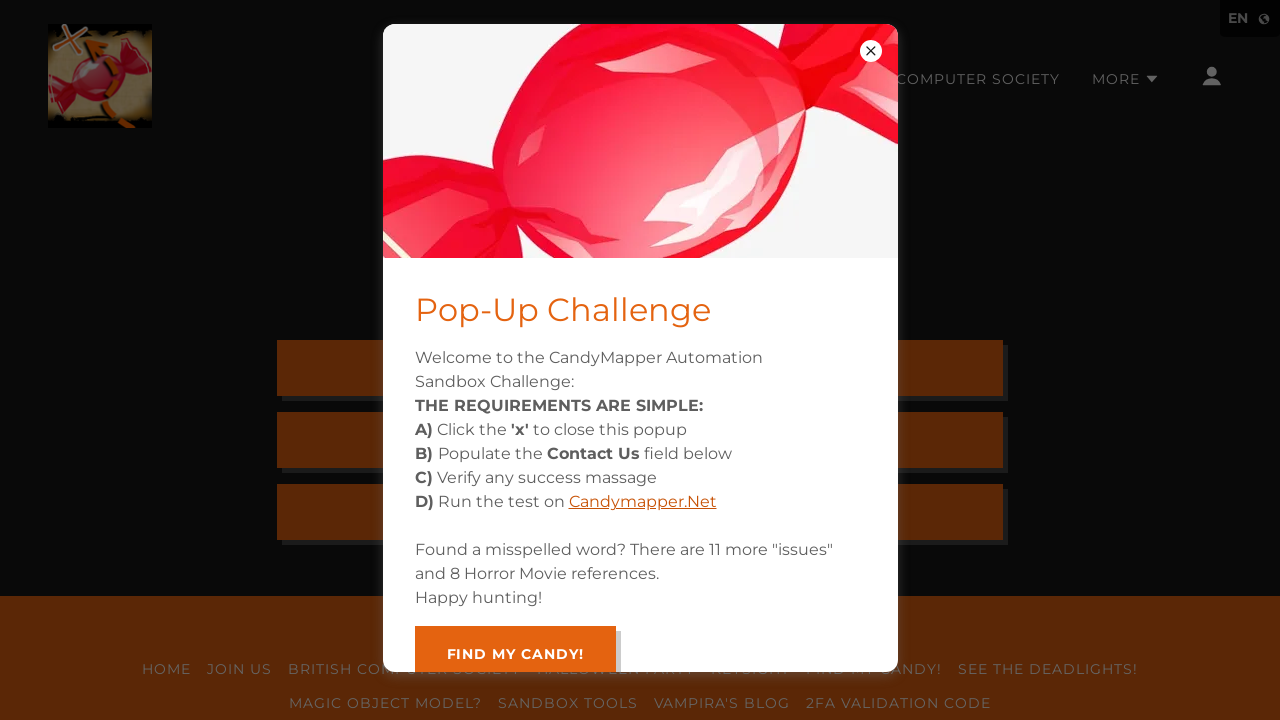

Ghostville button is visible and loaded
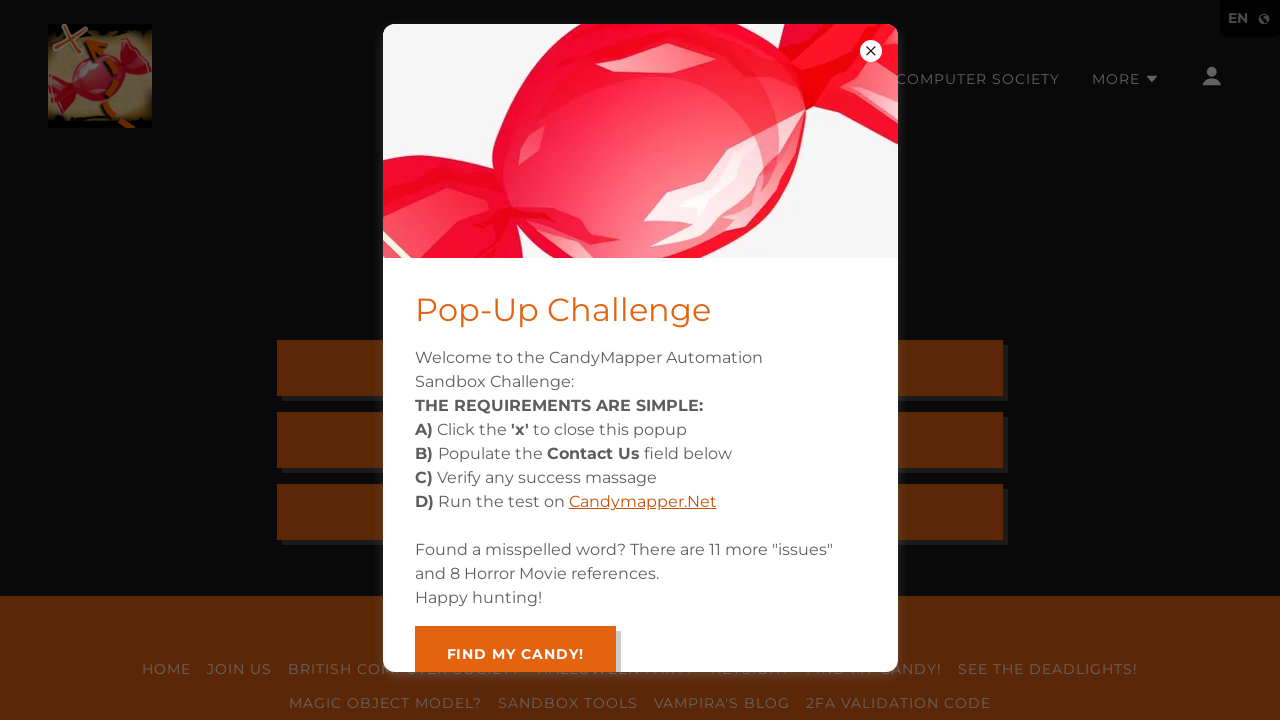

I'm Scared, Let's Go Back! button is visible and loaded
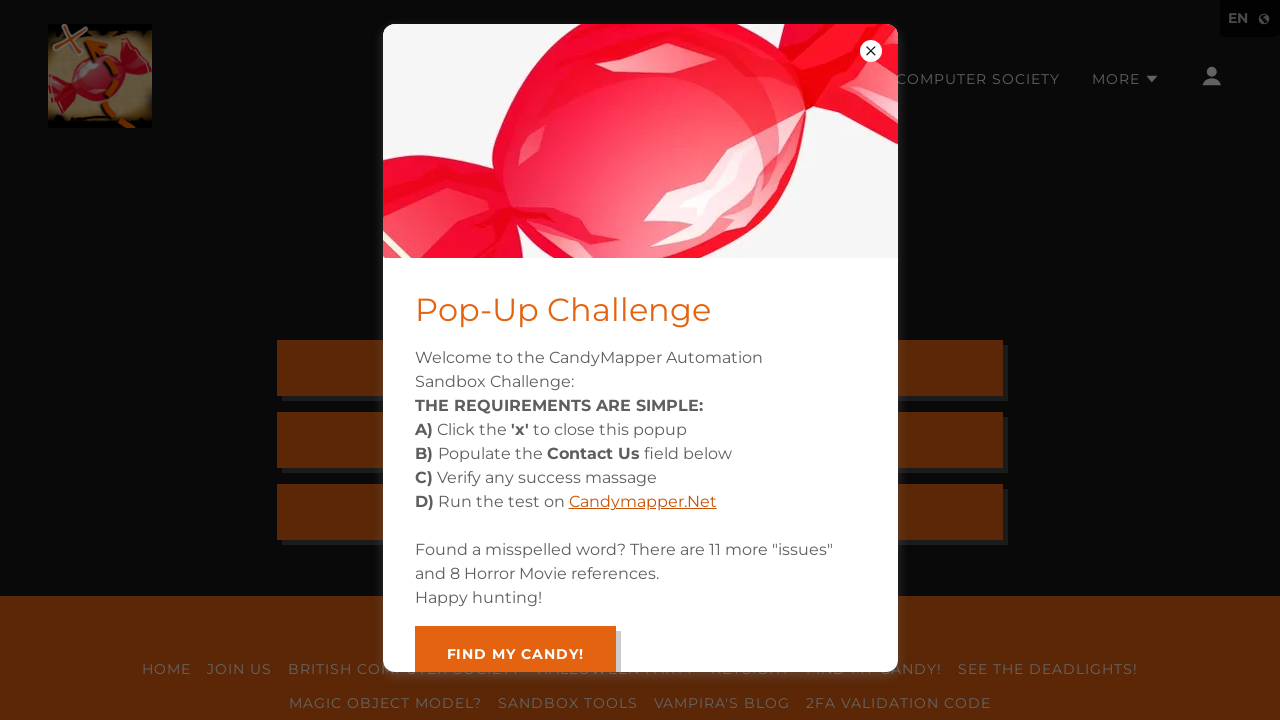

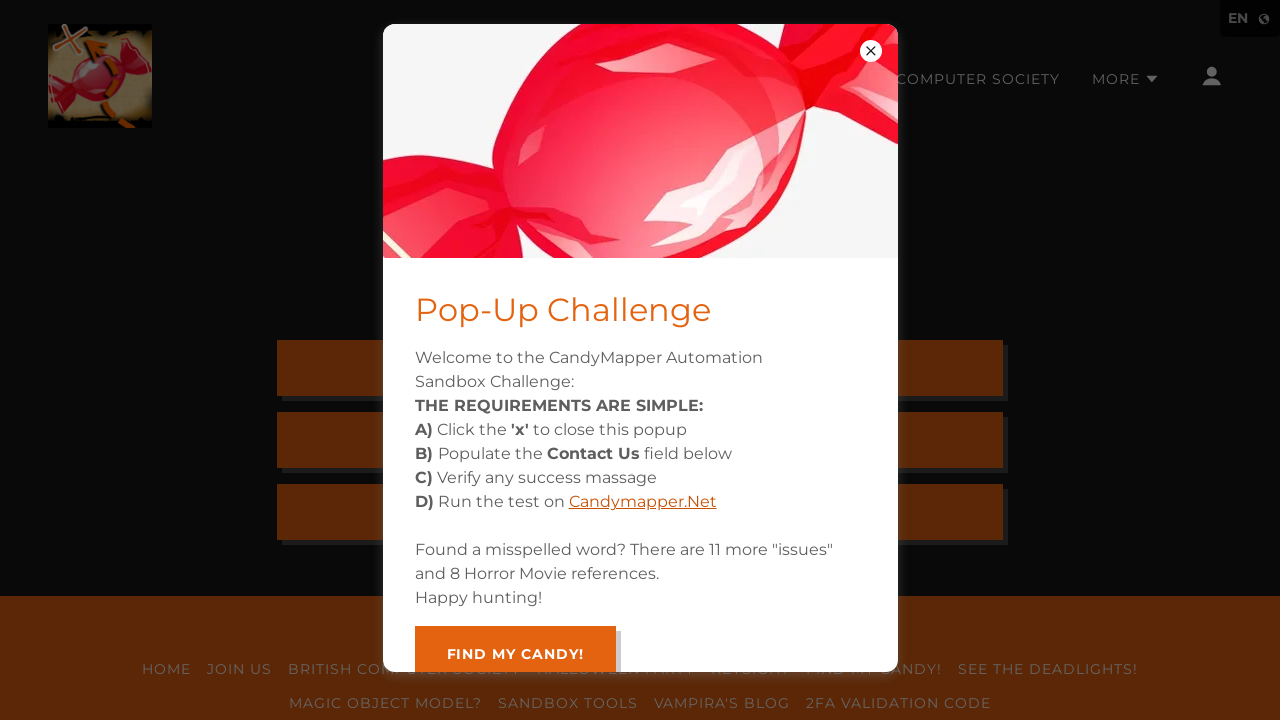